Tests JavaScript prompt alert functionality by clicking a button to trigger a prompt, entering text into it, and dismissing the alert

Starting URL: https://the-internet.herokuapp.com/javascript_alerts

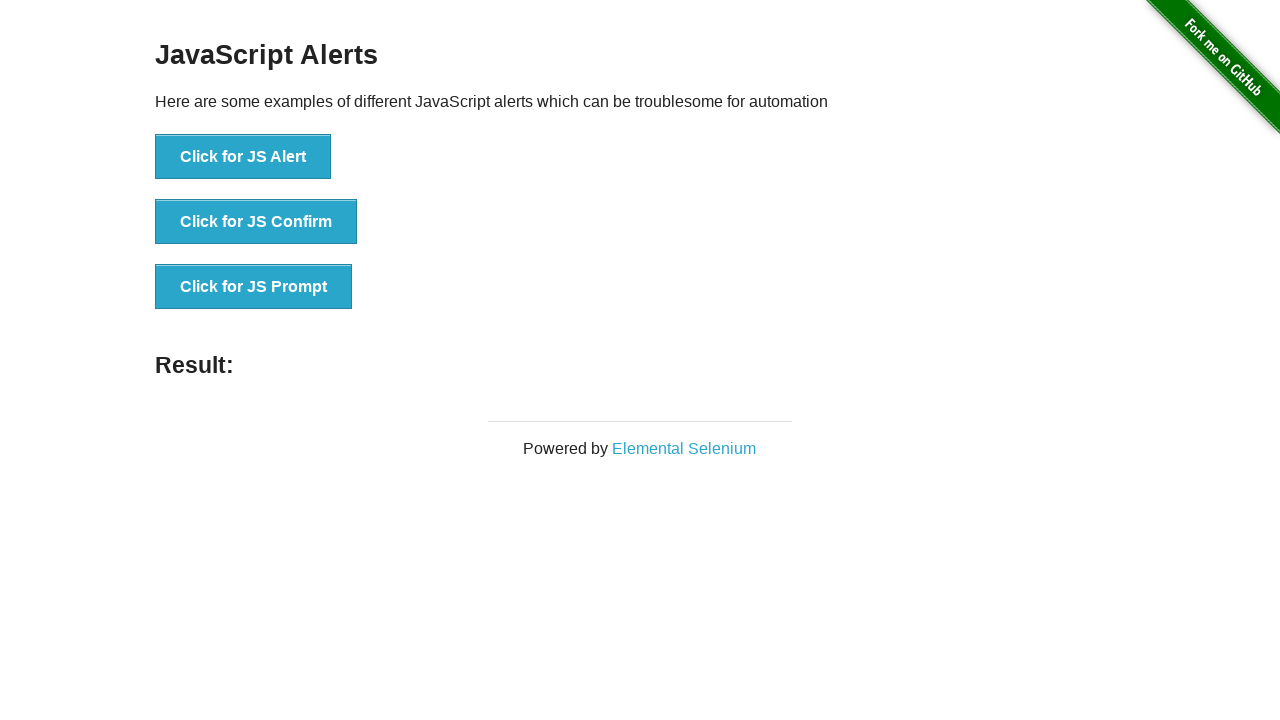

Set up dialog handler to dismiss prompts
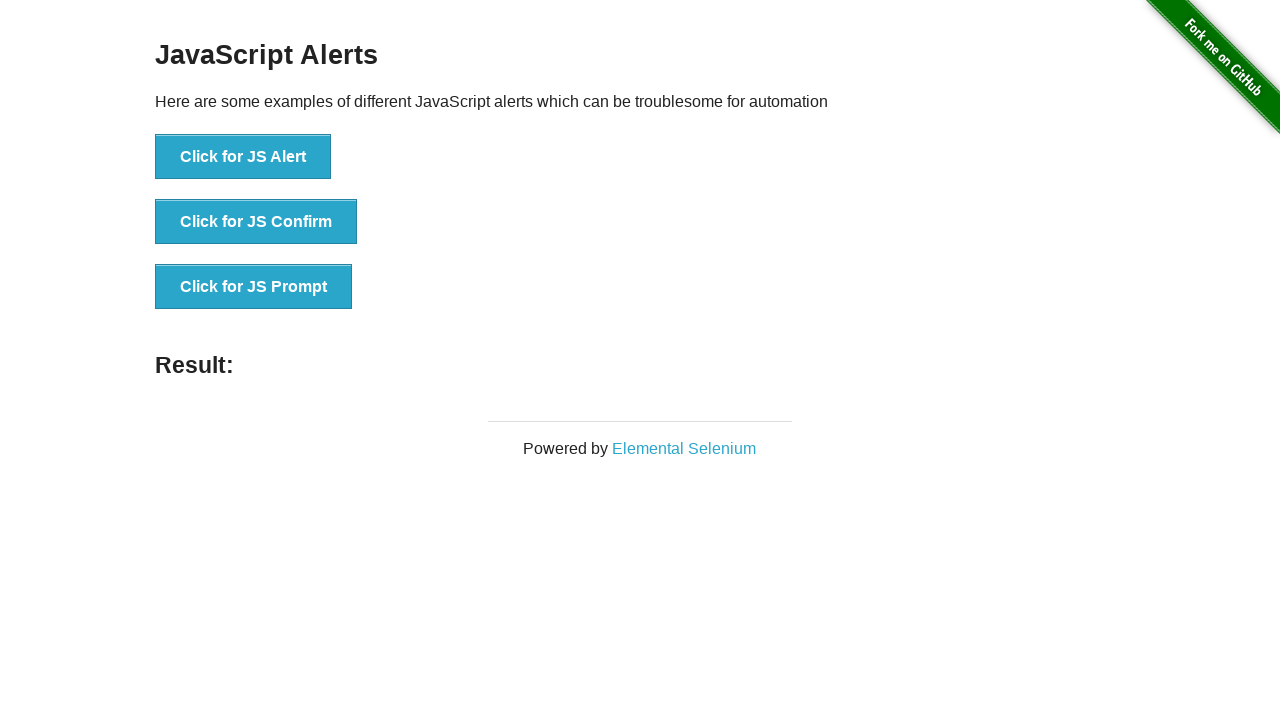

Clicked button to trigger JavaScript prompt alert at (254, 287) on xpath=//button[normalize-space()='Click for JS Prompt']
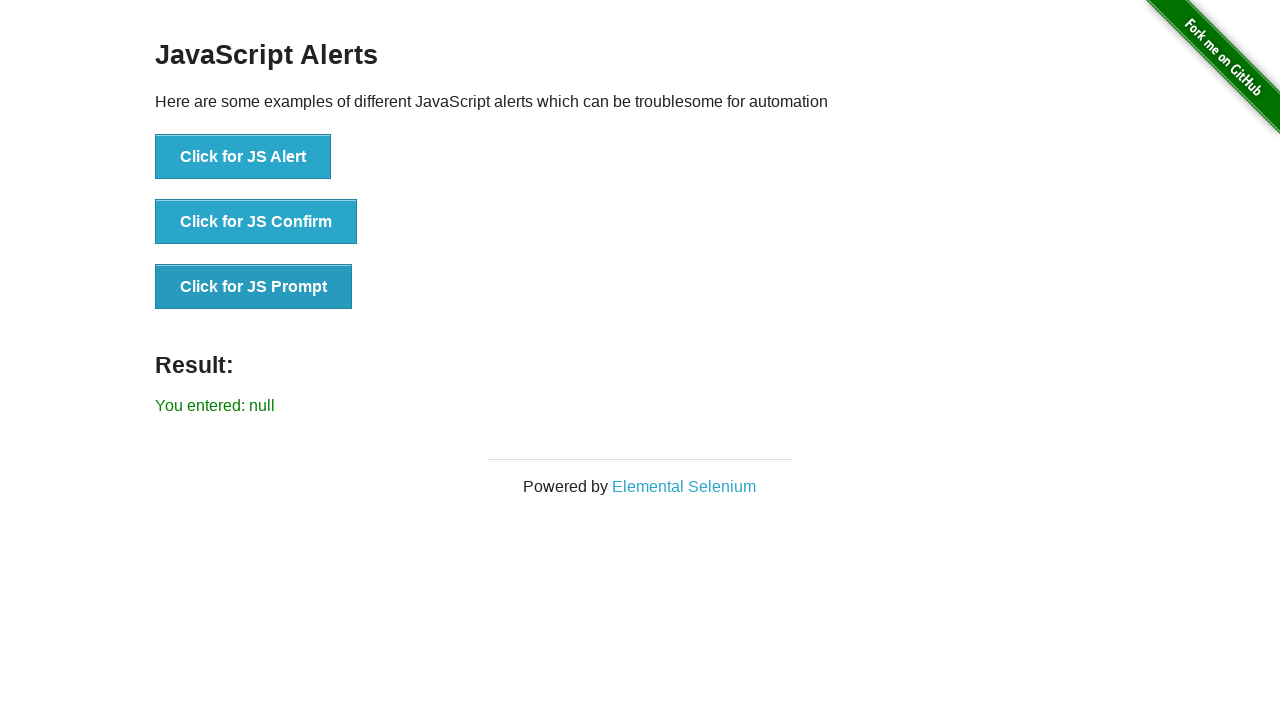

Waited for dialog interaction to complete
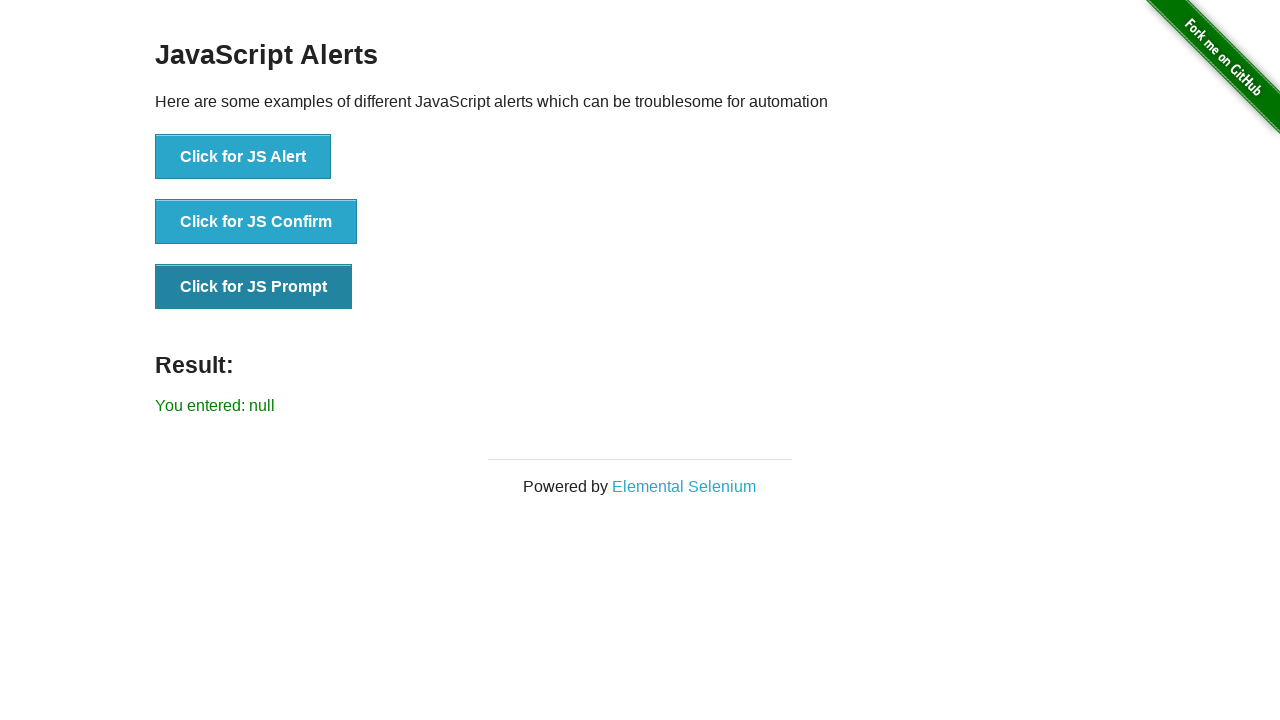

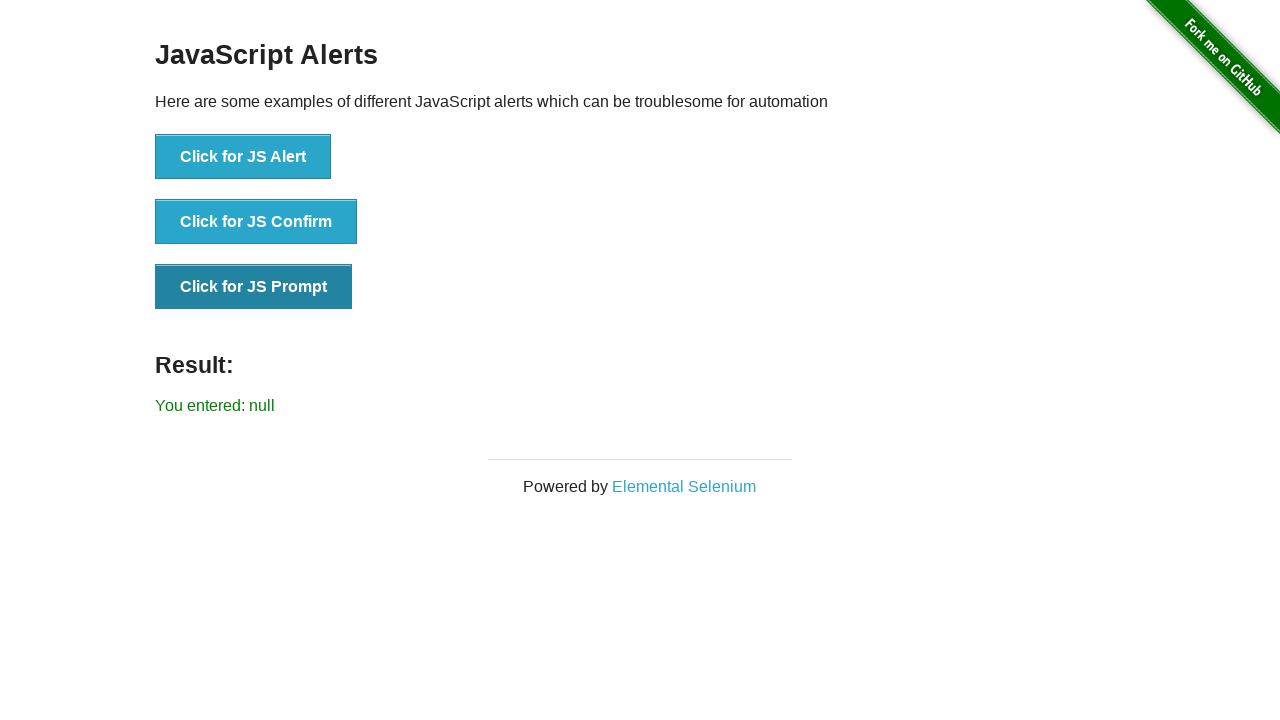